Tests dynamic form interaction by selecting a checkbox, using its text value to select from dropdown and fill text field, then validates alert message

Starting URL: https://rahulshettyacademy.com/AutomationPractice/

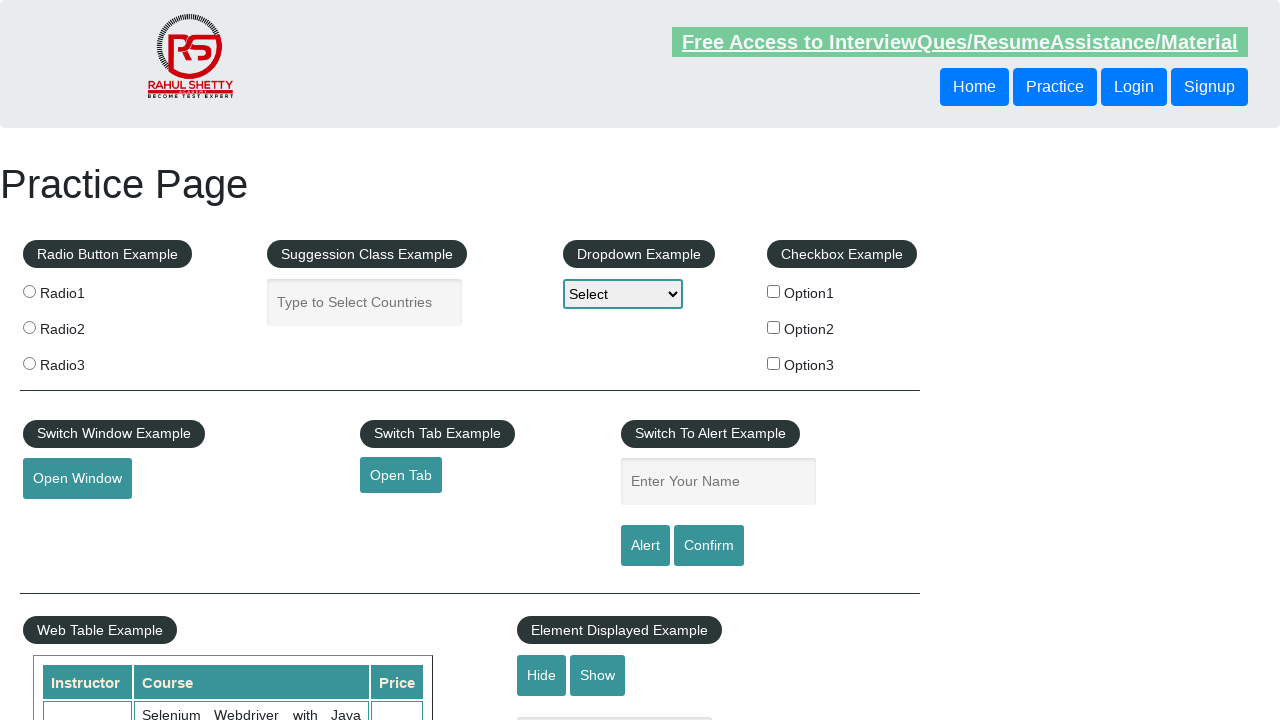

Navigated to https://rahulshettyacademy.com/AutomationPractice/
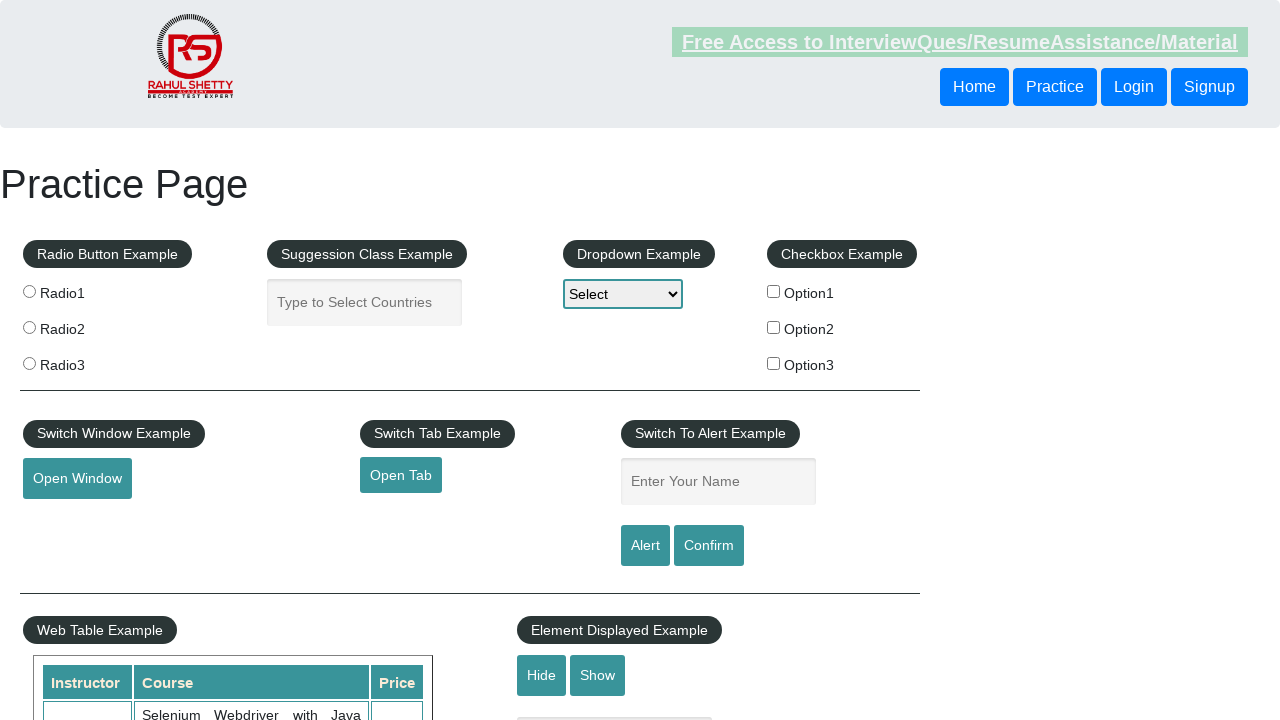

Clicked on Option2 checkbox at (774, 327) on input[name='checkBoxOption2']
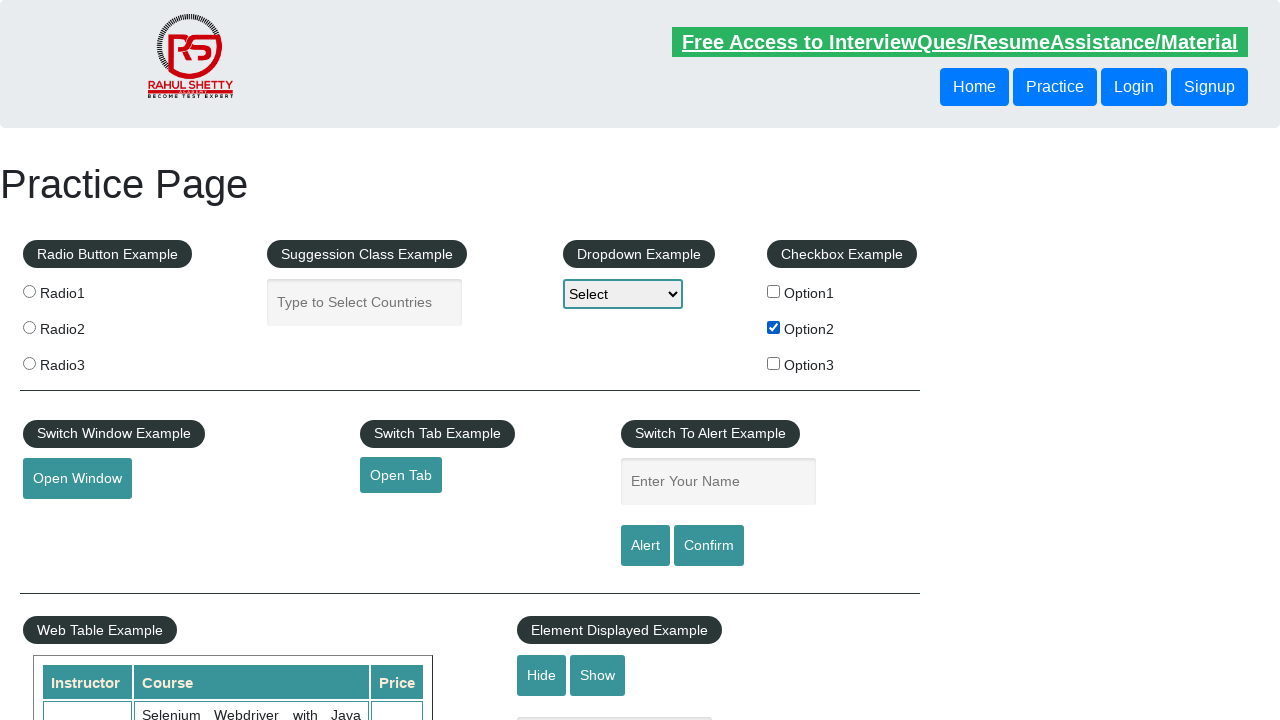

Retrieved checkbox label text: Option2
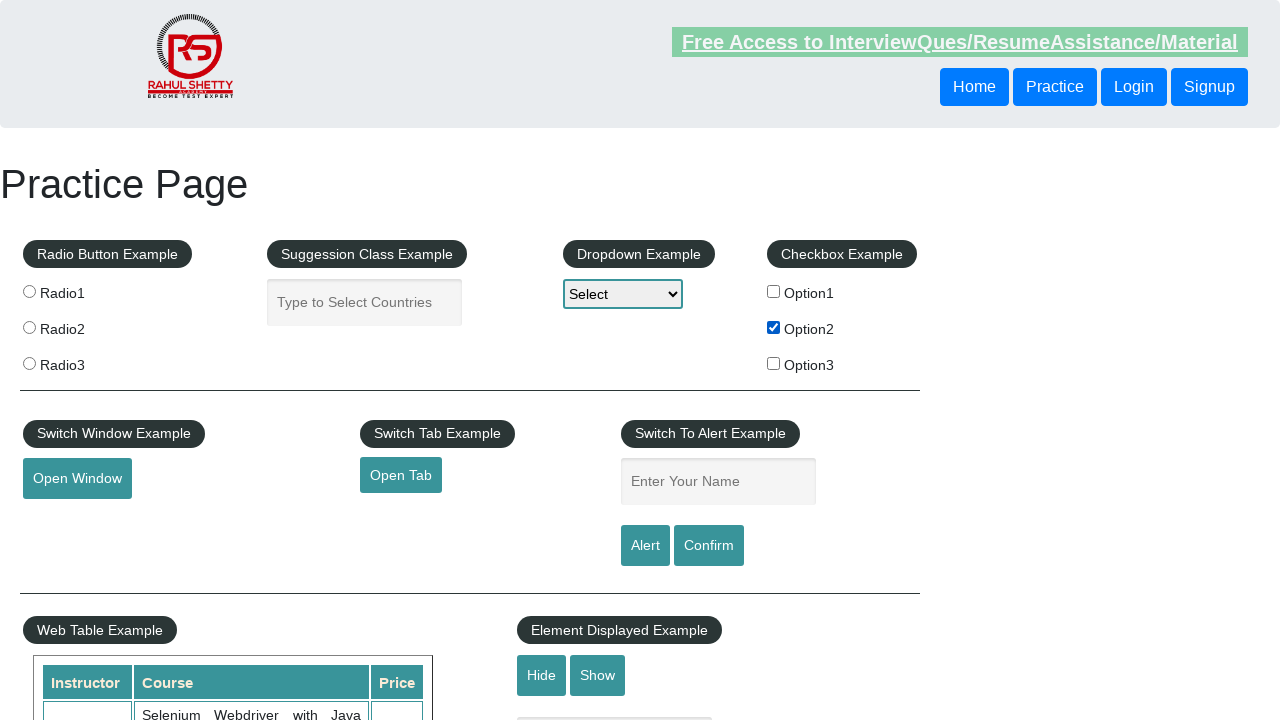

Selected 'Option2' from dropdown on #dropdown-class-example
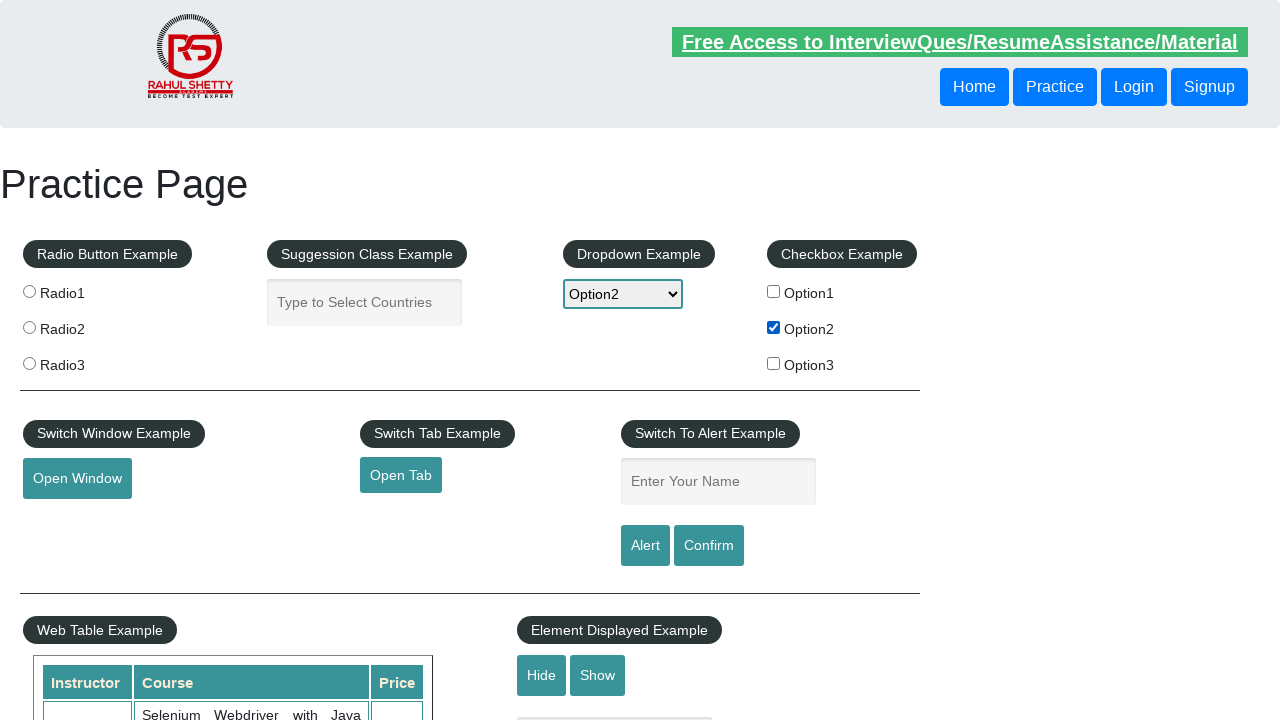

Filled name field with 'Option2' on #name
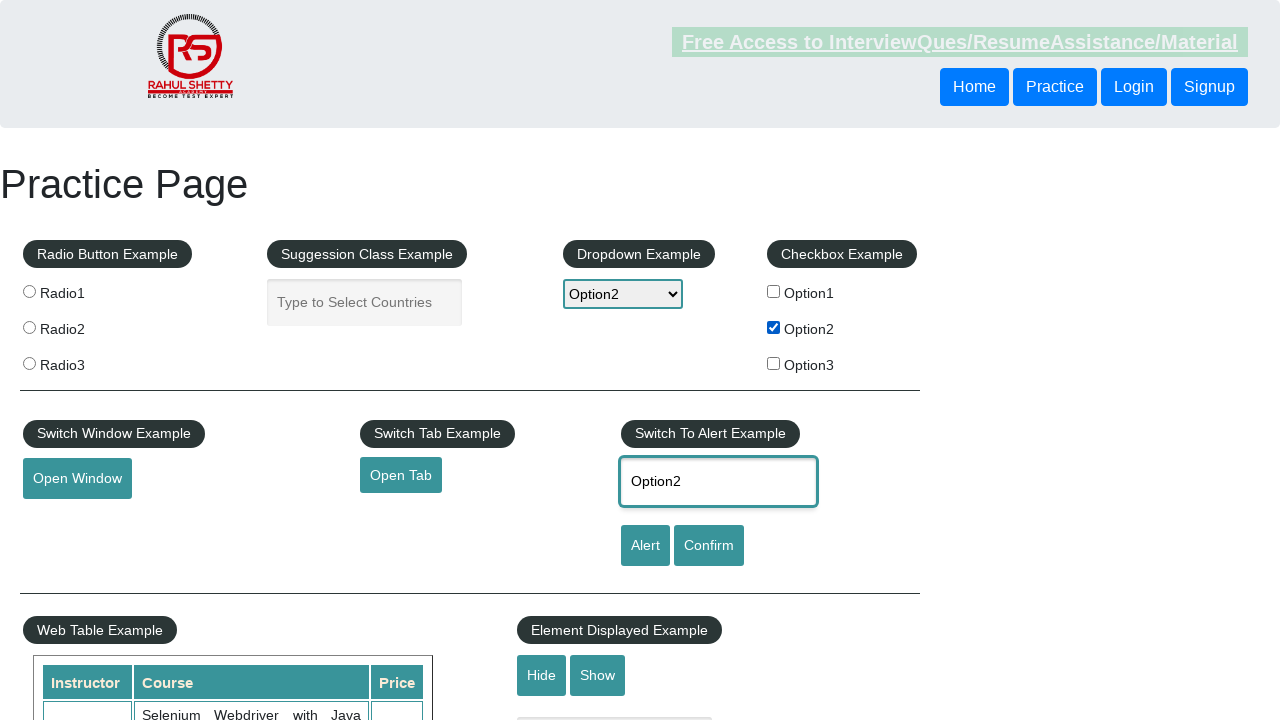

Clicked alert button and accepted dialog at (645, 546) on #alertbtn
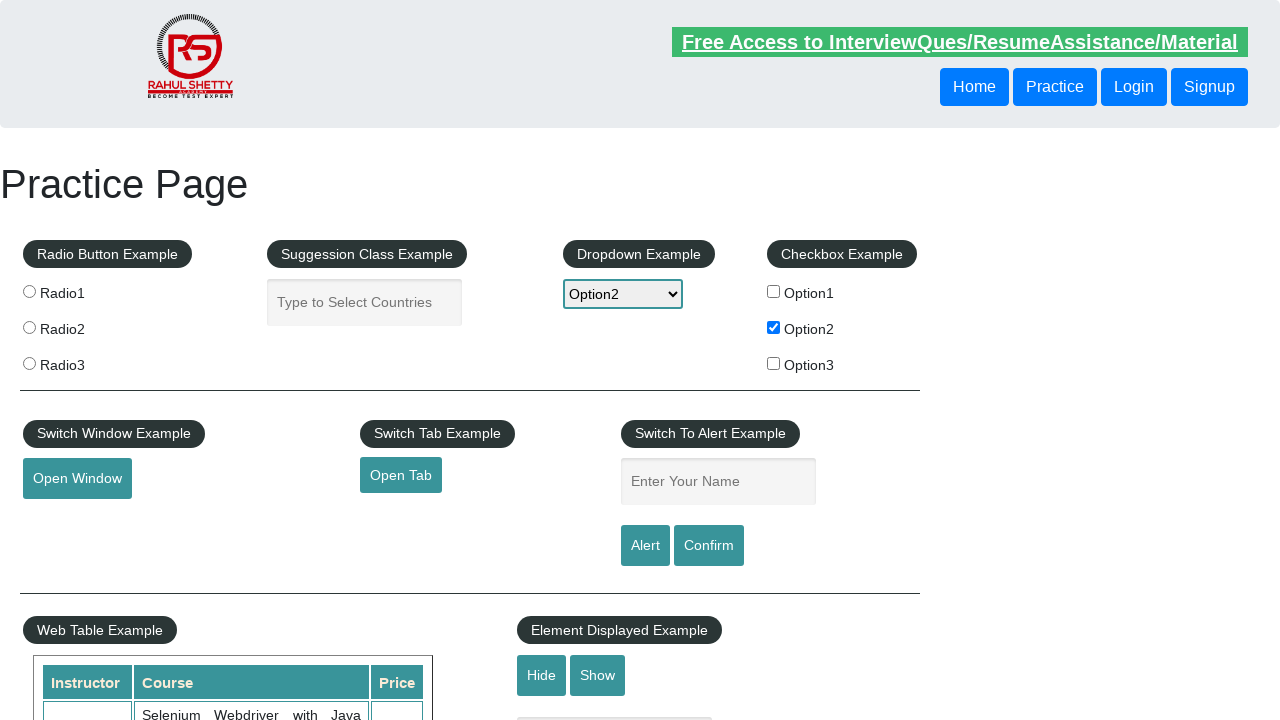

Waited 500ms for alert processing
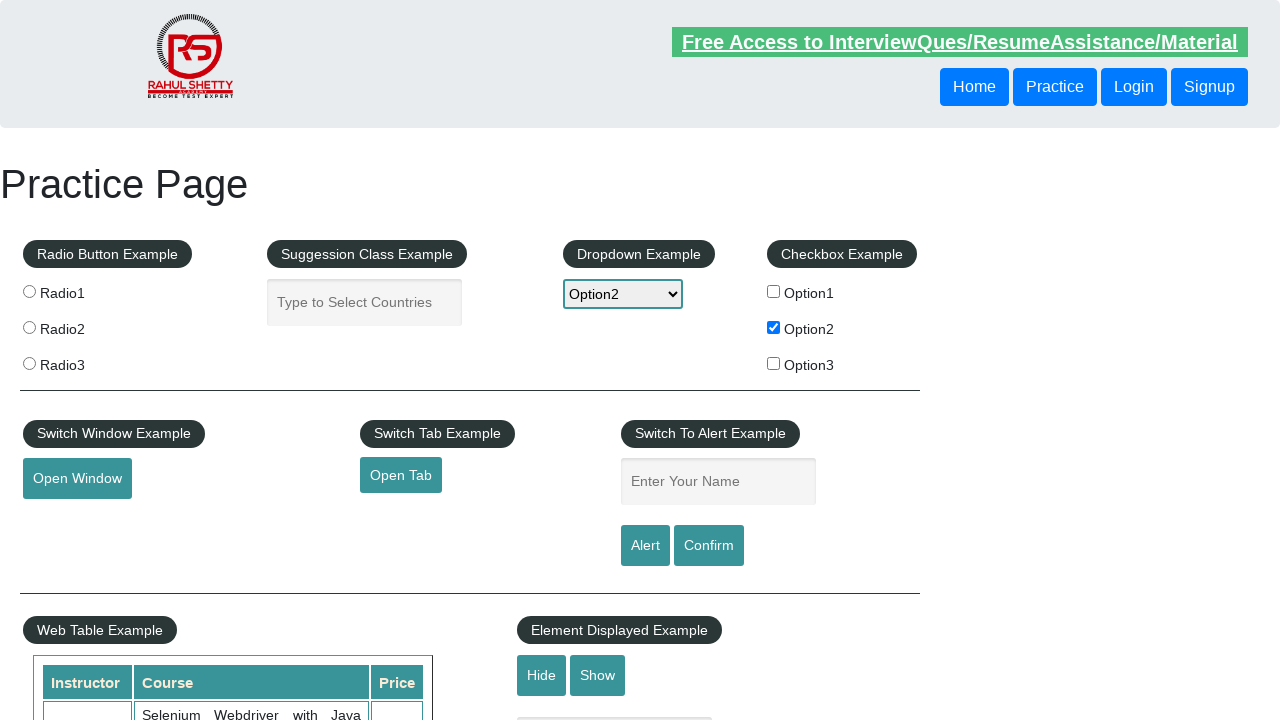

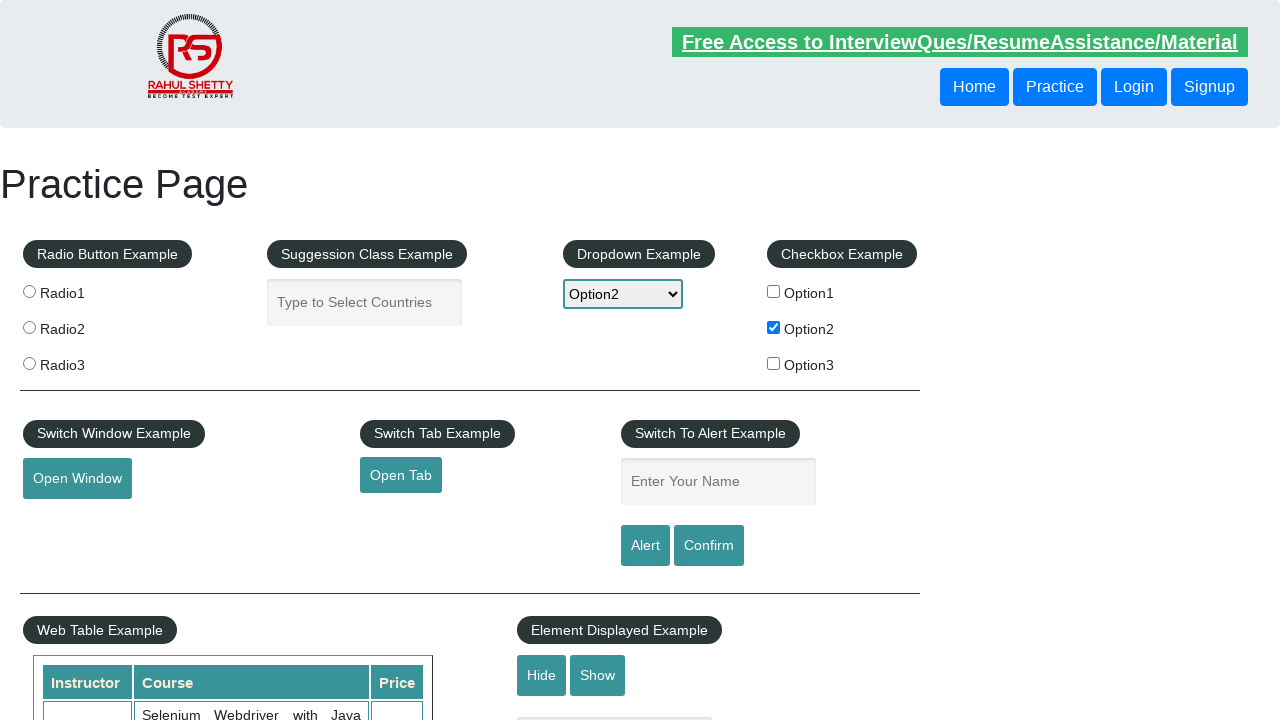